Tests product navigation and validates product description text is displayed correctly

Starting URL: https://www.demoblaze.com/

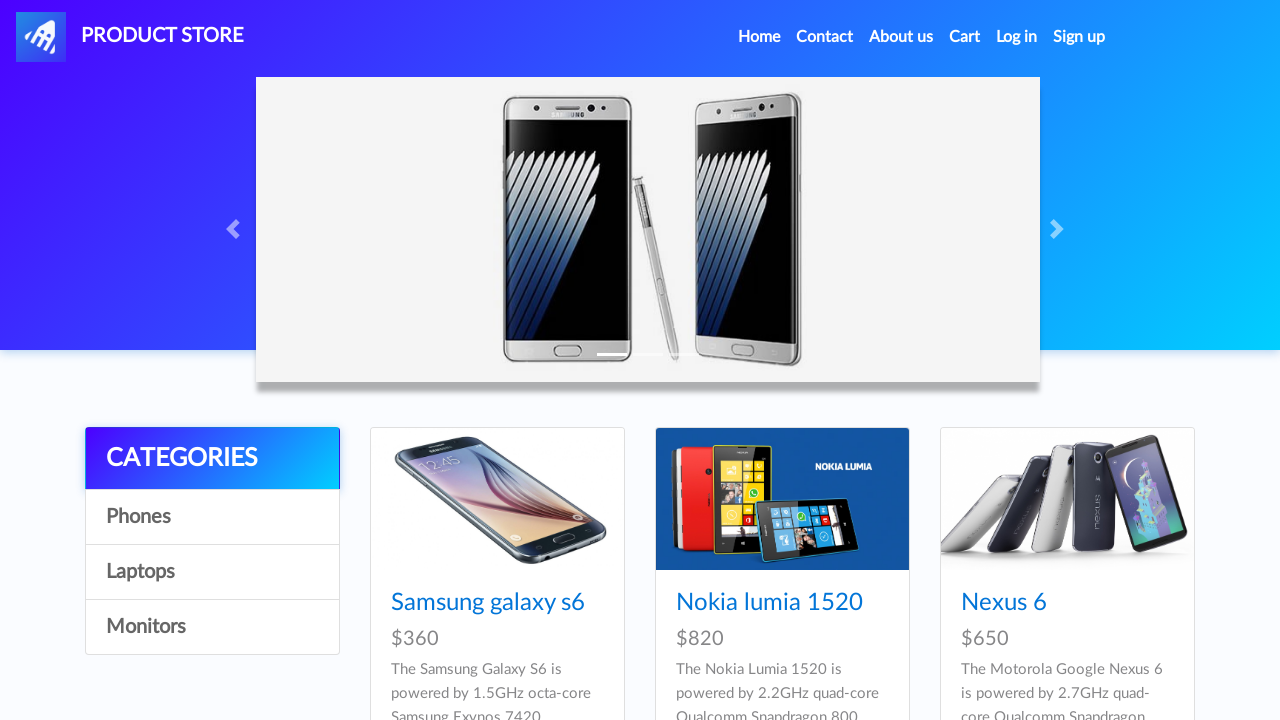

Clicked on HTC One M9 product link at (461, 361) on a:has-text('HTC One M9')
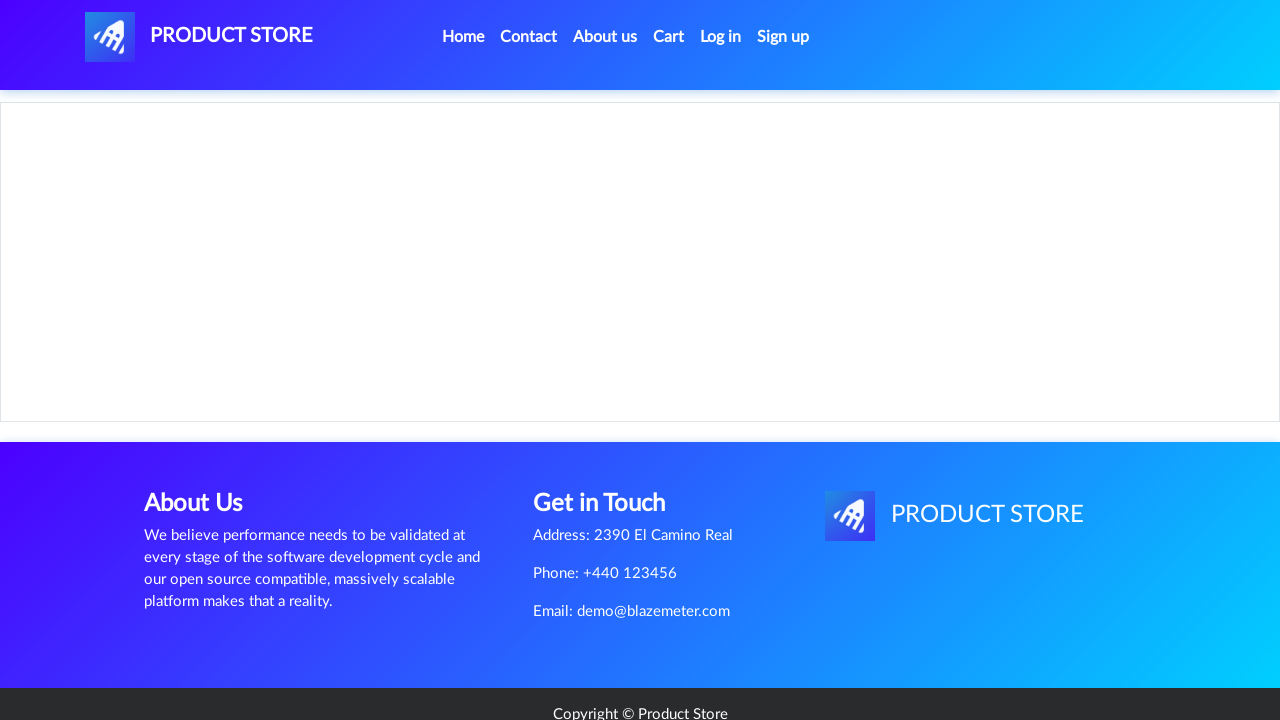

Product page loaded with product content
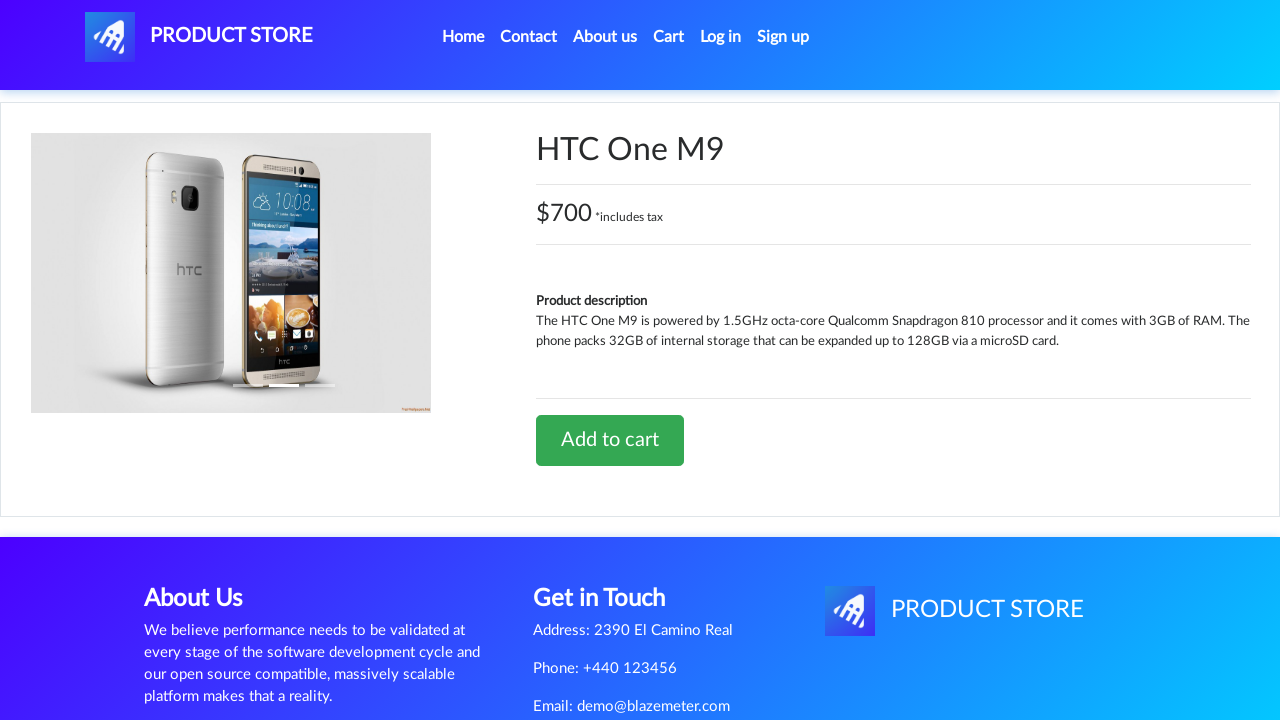

Product description text 'The HTC One M9 is powered by 1.5GHz octa-core' is visible
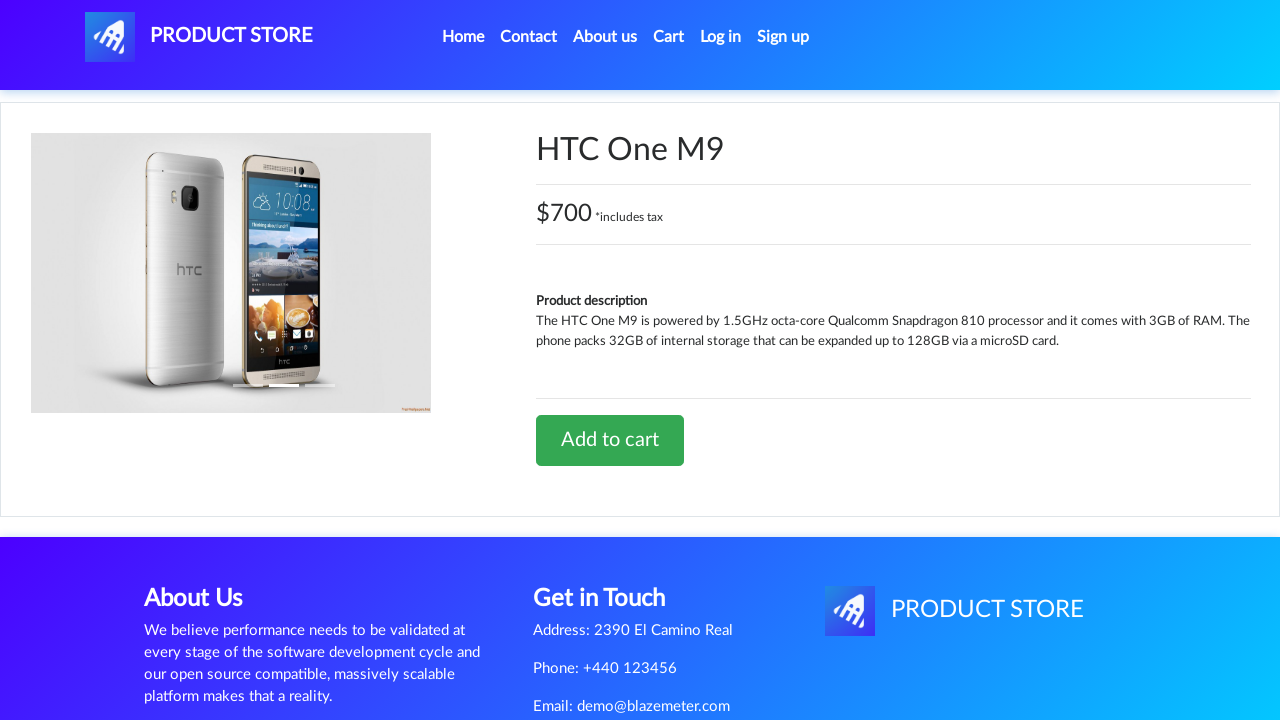

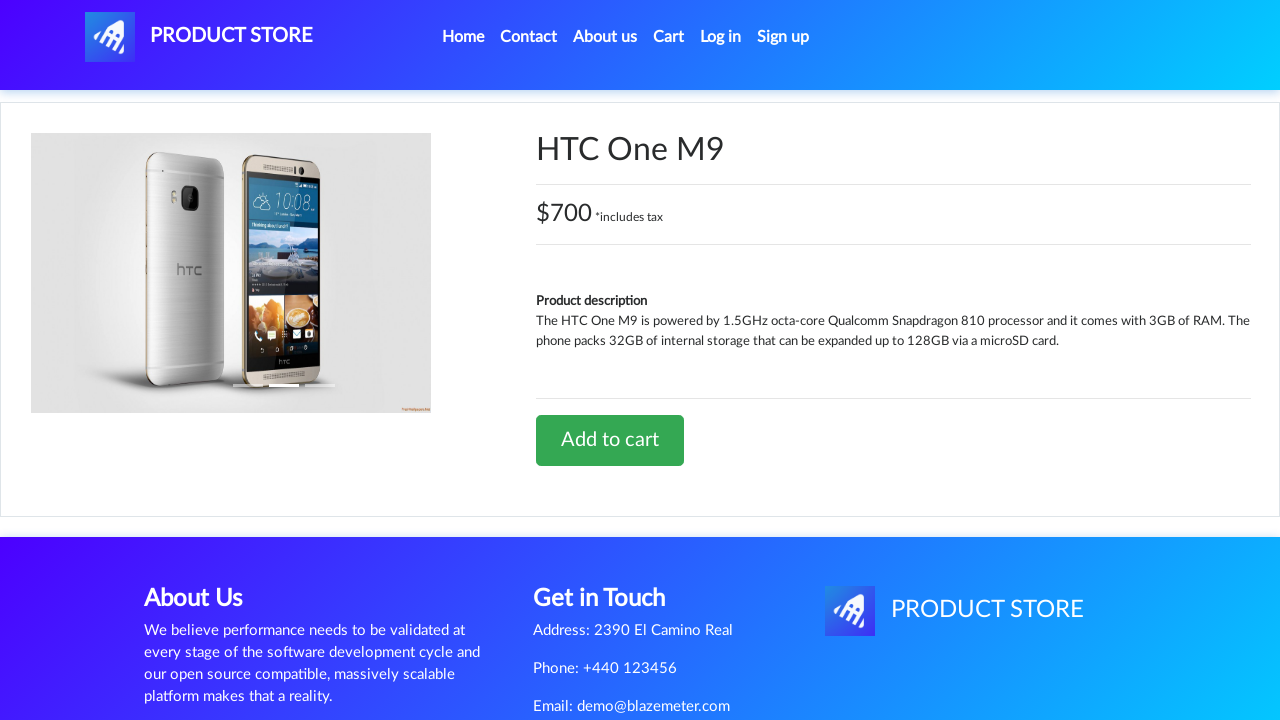